Tests the Get Started link by clicking it and verifying navigation to the intro documentation page

Starting URL: https://playwright.dev/

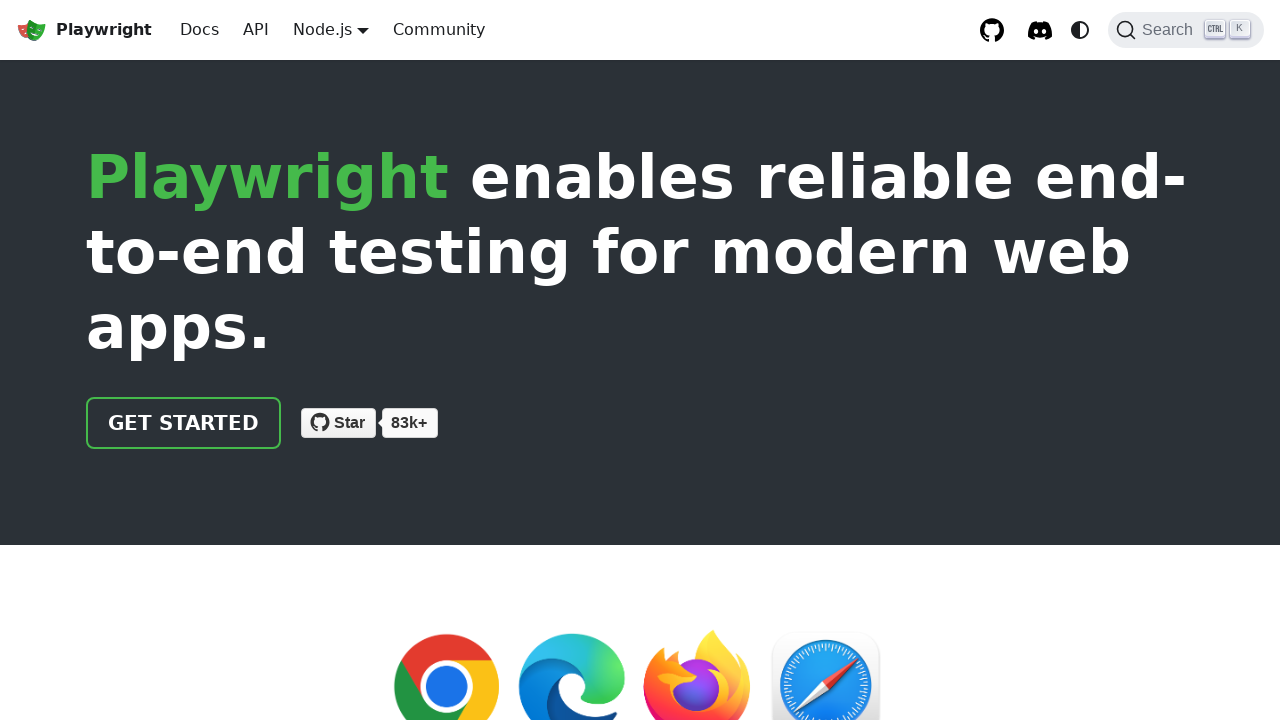

Clicked the 'Get started' link on the Playwright home page at (184, 423) on a.getStarted_Sjon:has-text('Get started')
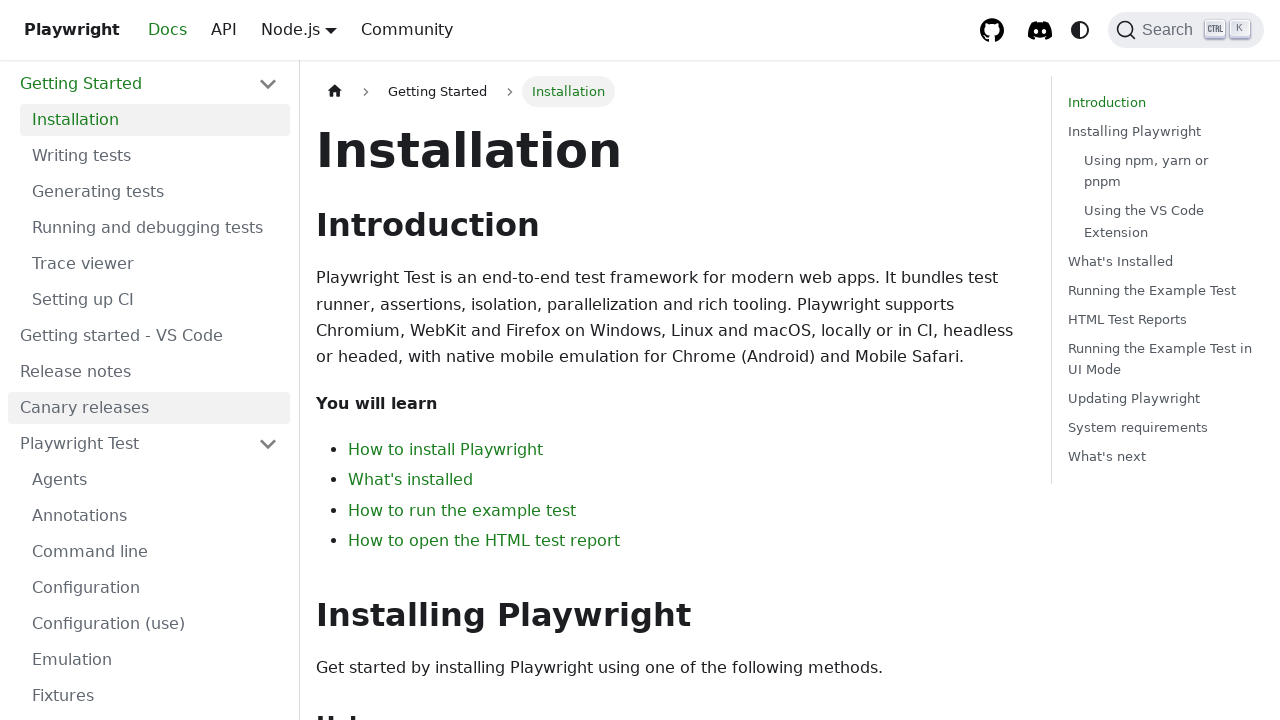

Navigated to intro documentation page and URL confirmed
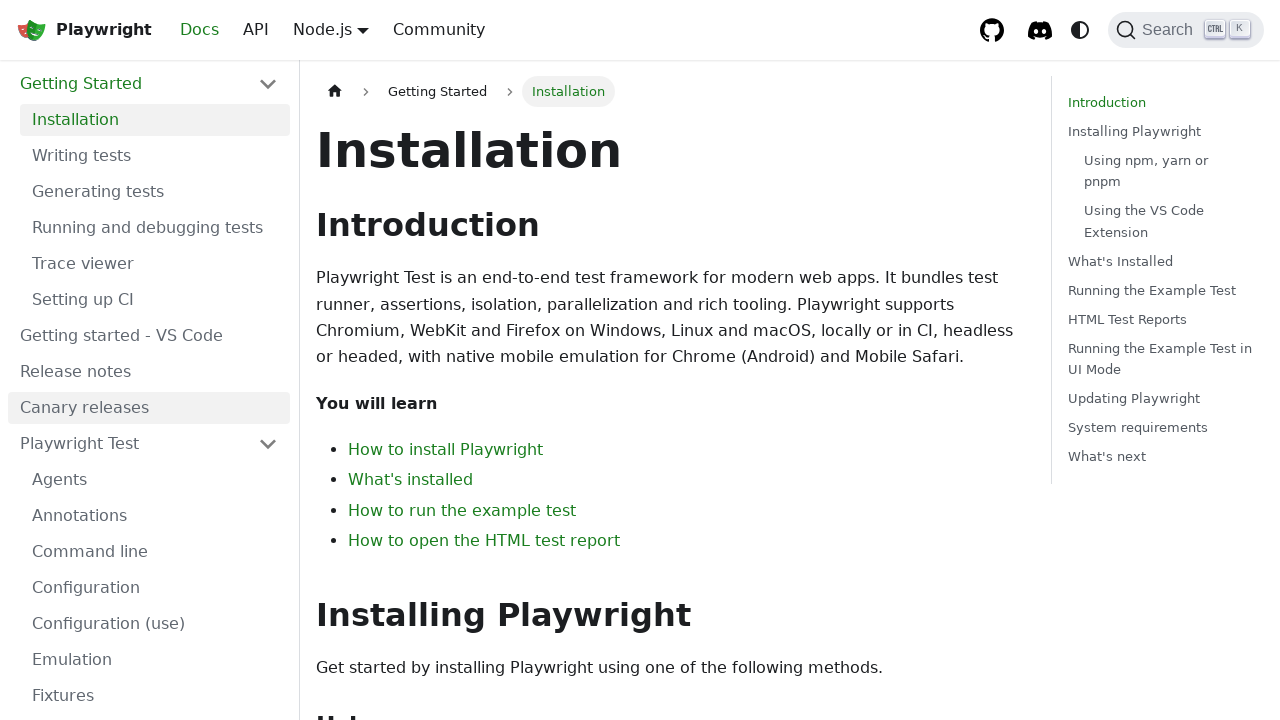

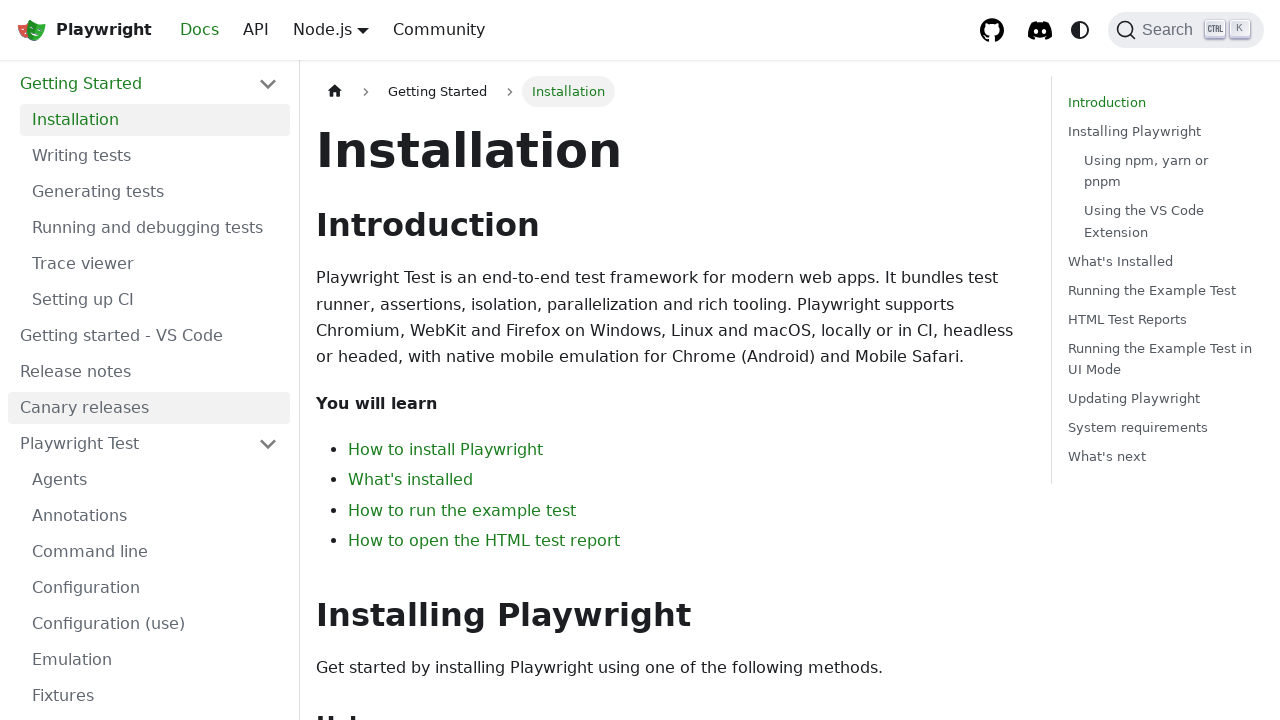